Tests adding jQuery Growl notifications to a page by injecting jQuery and jQuery Growl scripts, then displaying various notification messages (default, error, notice, and warning).

Starting URL: http://the-internet.herokuapp.com/

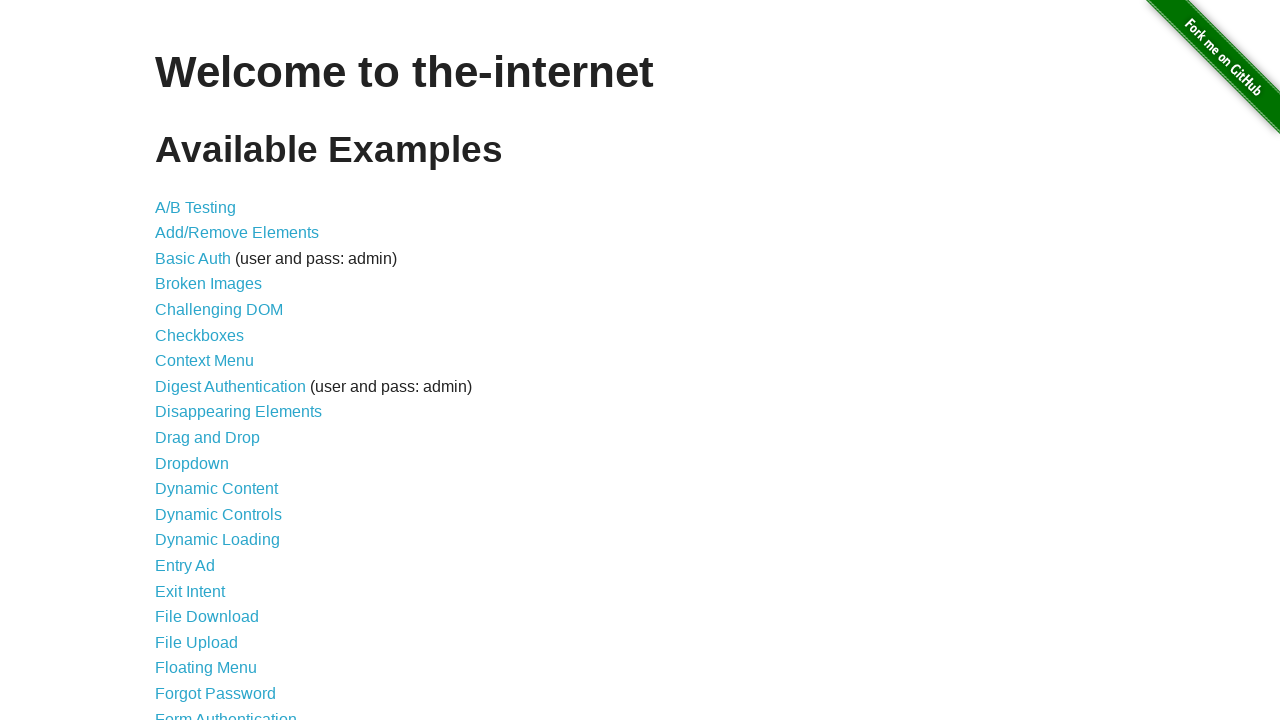

Navigated to the-internet.herokuapp.com
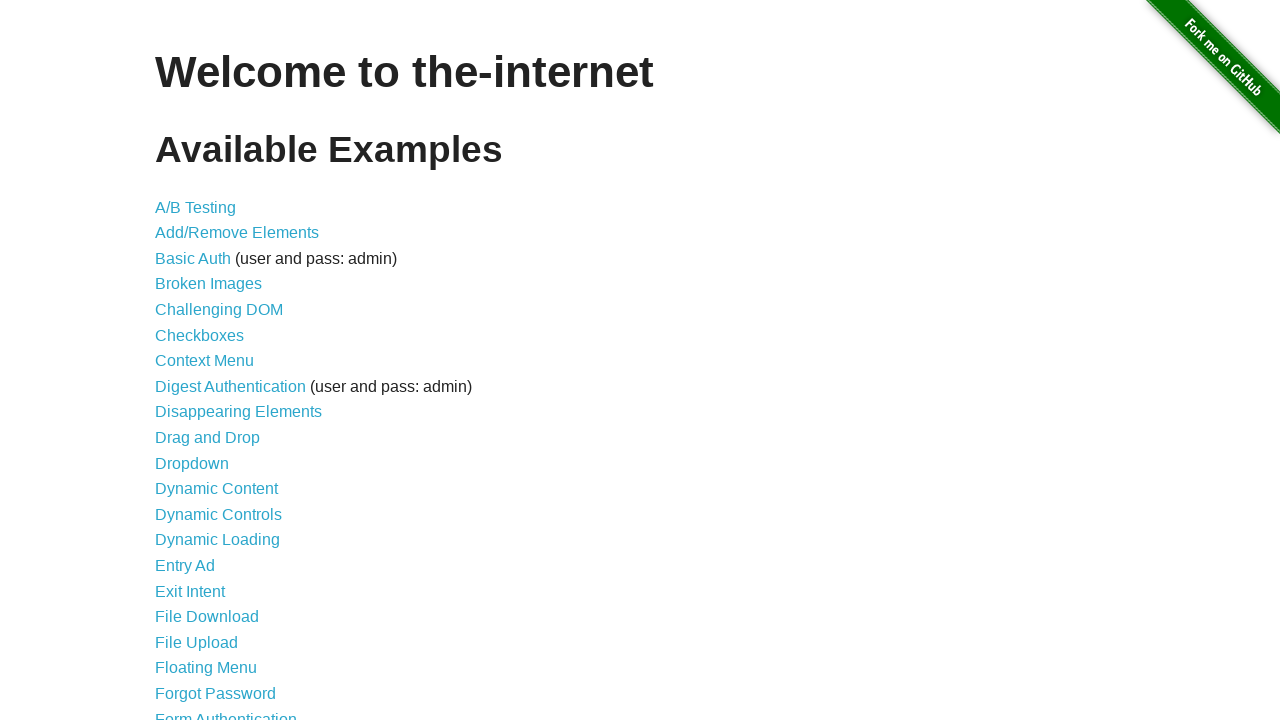

Injected jQuery script into the page
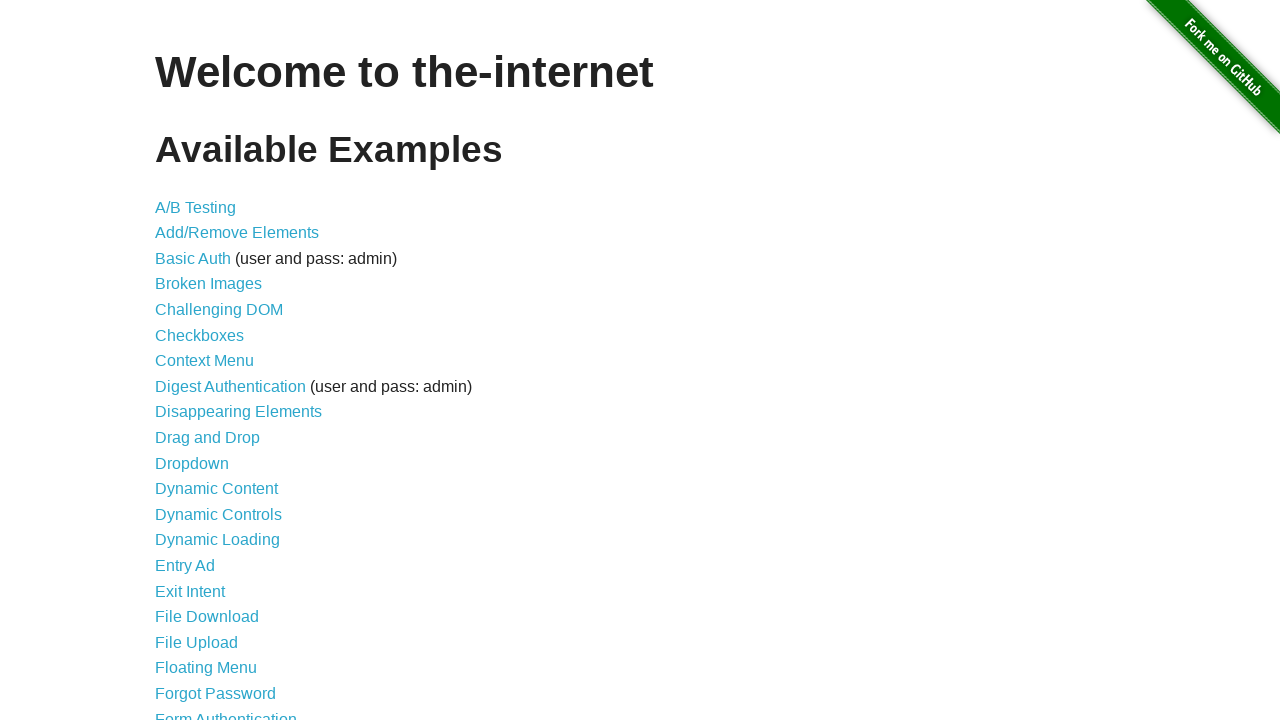

jQuery loaded successfully
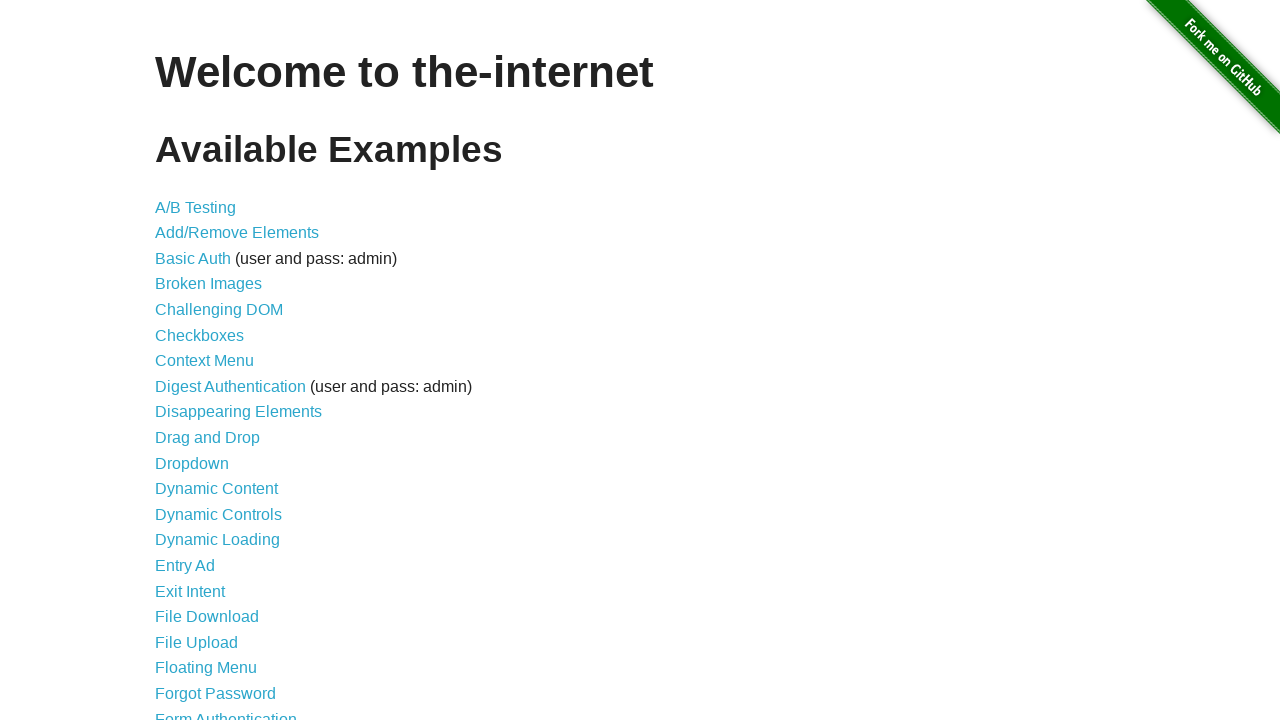

Injected jQuery Growl script
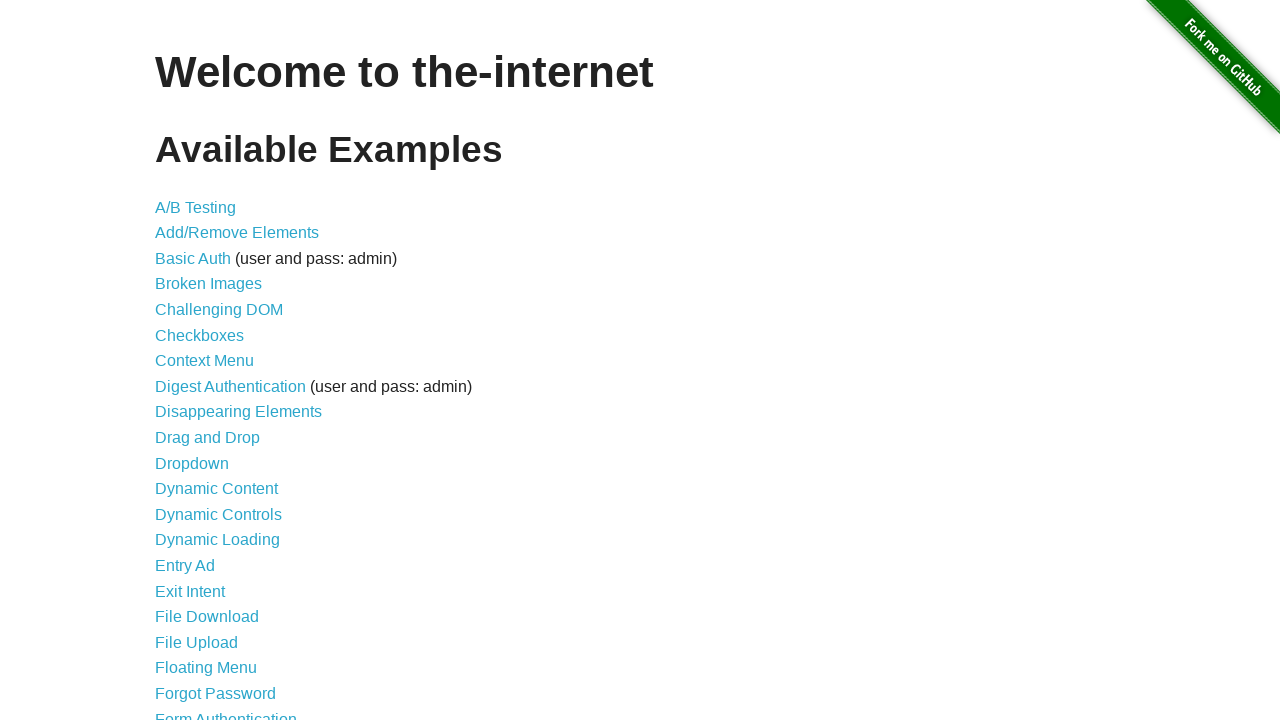

Added jQuery Growl CSS stylesheet to the page
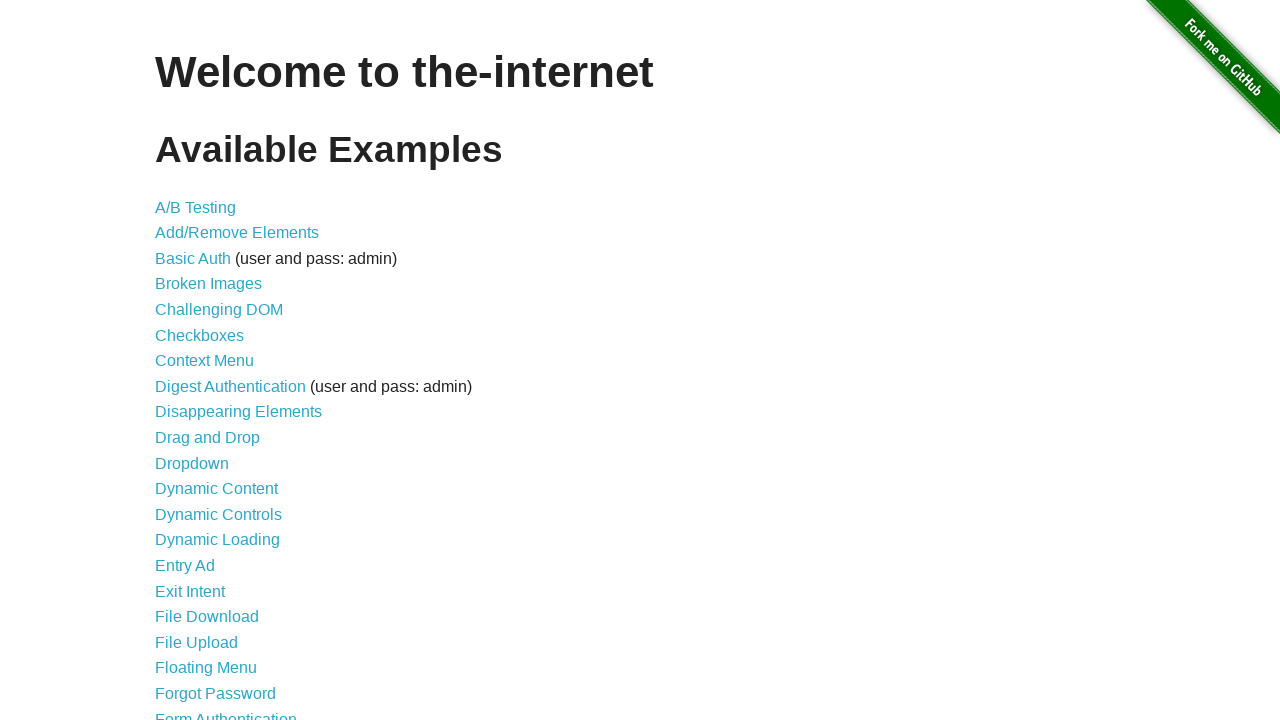

jQuery Growl library loaded and available
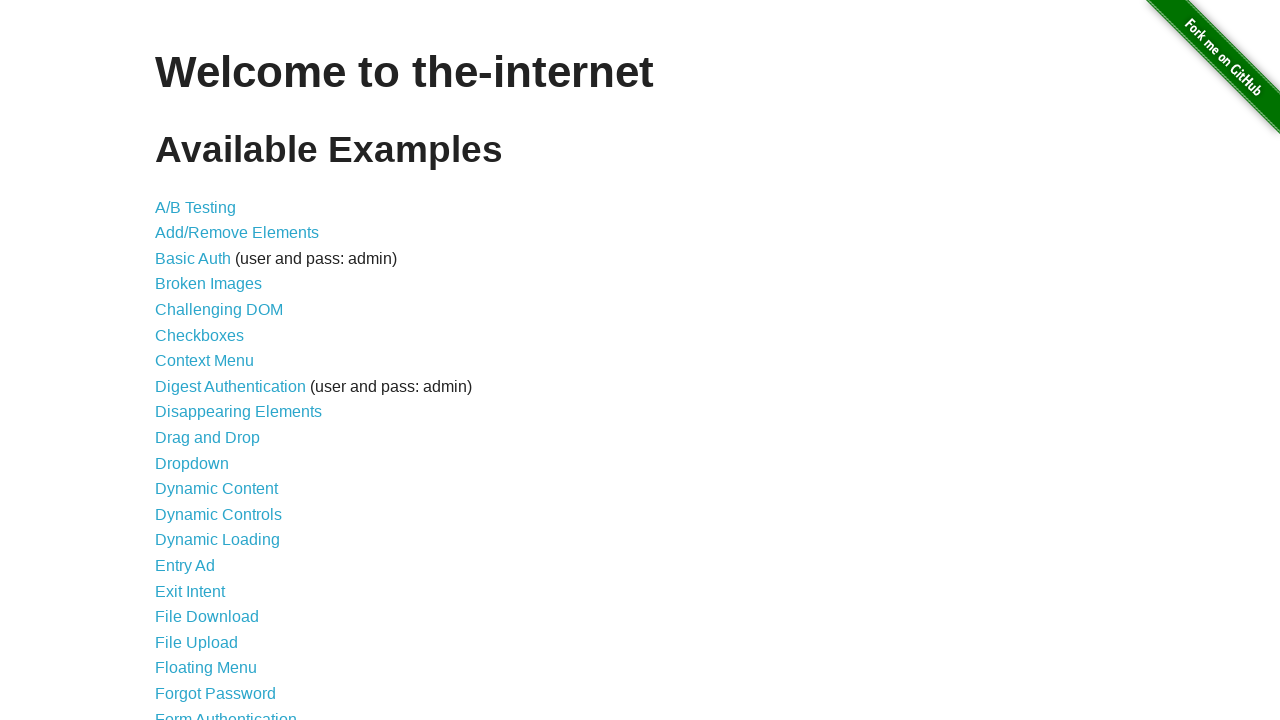

Displayed default growl notification with title 'GET' and message '/'
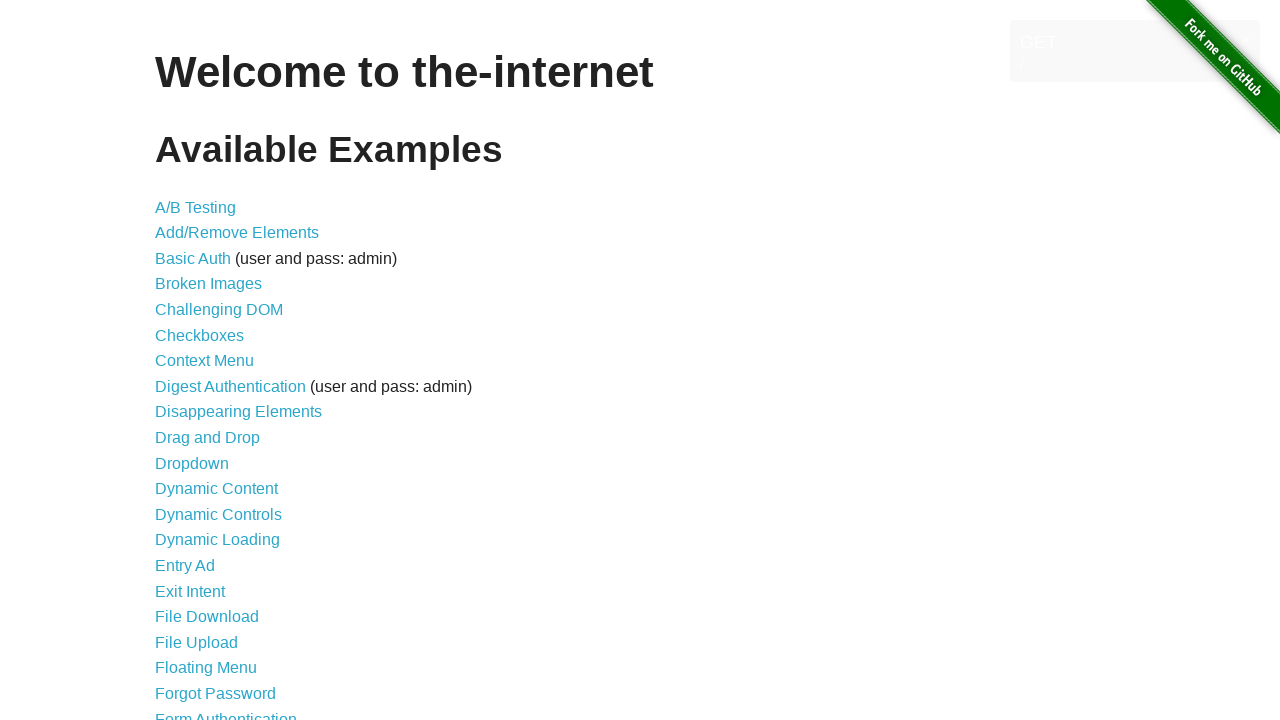

Displayed error growl notification
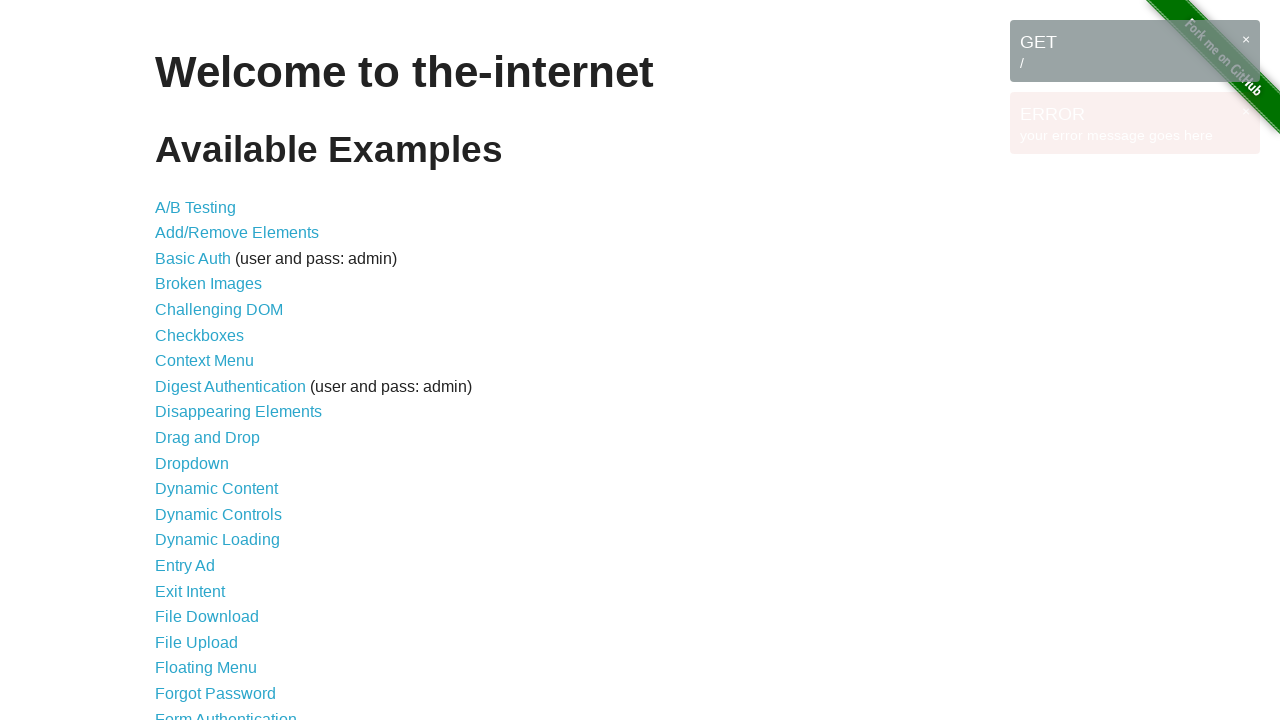

Displayed notice growl notification
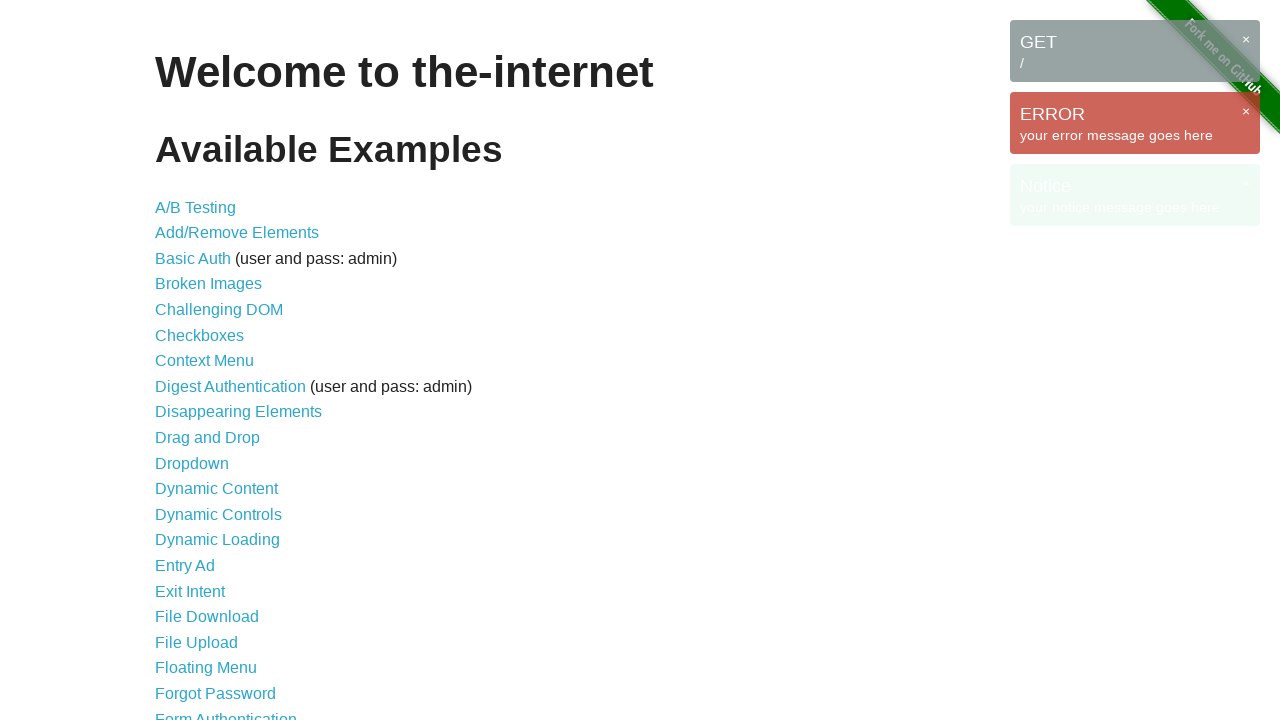

Displayed warning growl notification
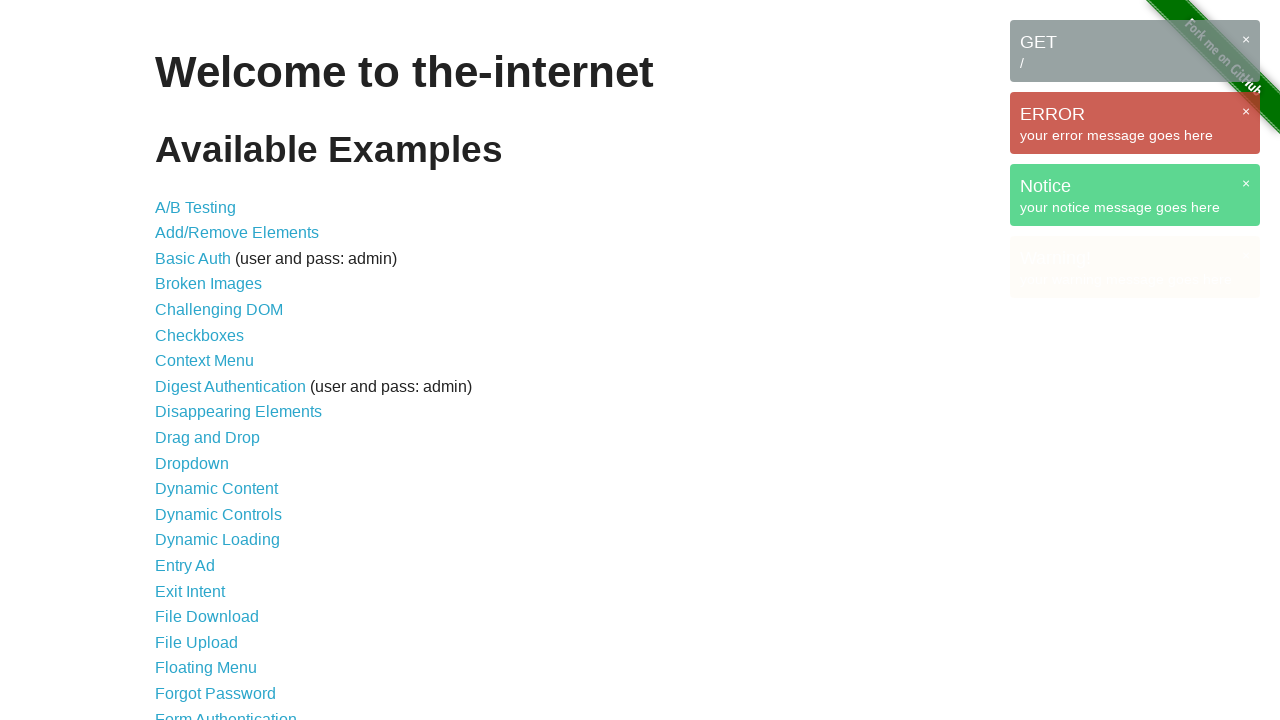

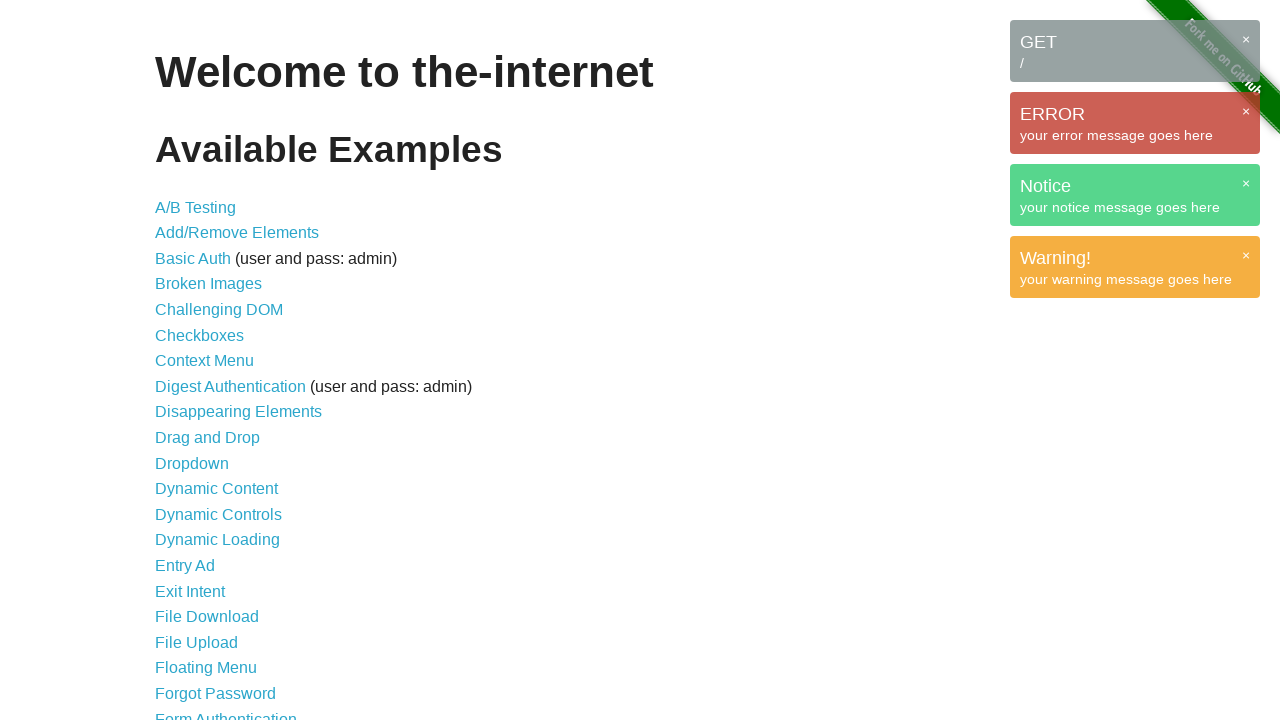